Tests a math challenge form by reading an input value, calculating the mathematical result (log of absolute value of 12*sin(x)), filling in the answer, checking a robot checkbox, selecting a radio button, and submitting the form.

Starting URL: http://suninjuly.github.io/math.html

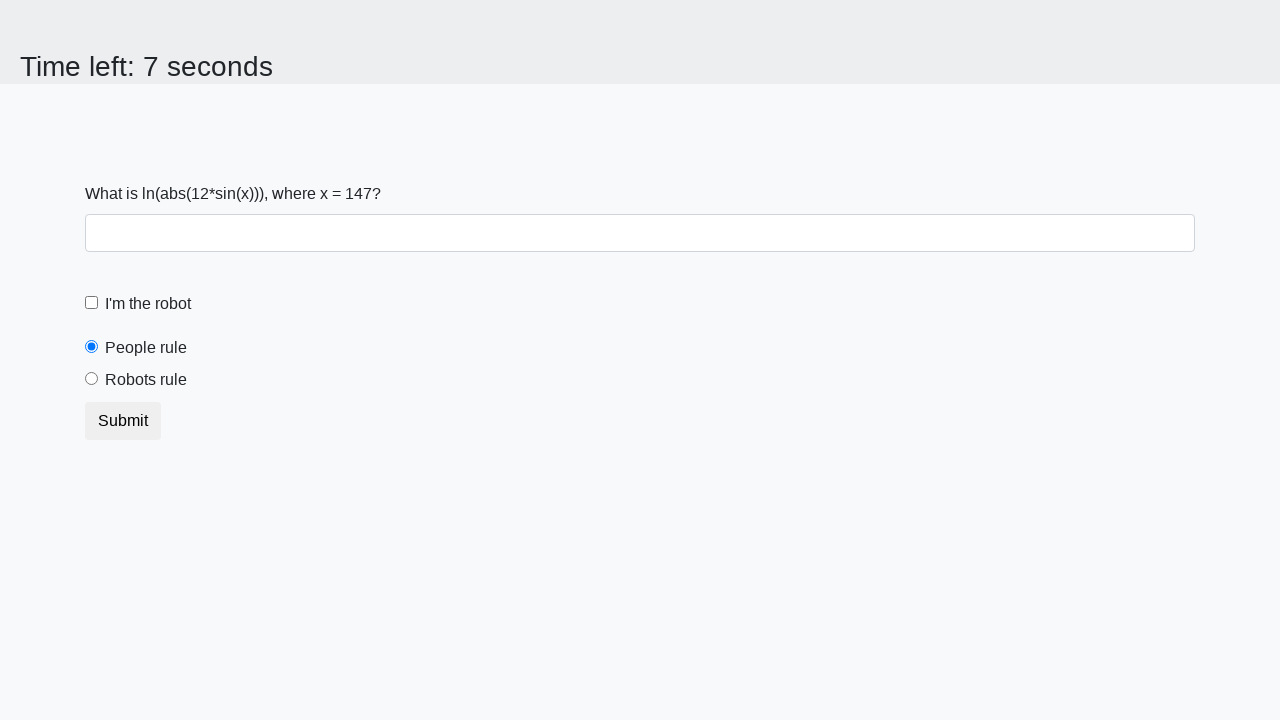

Read input value from #input_value element
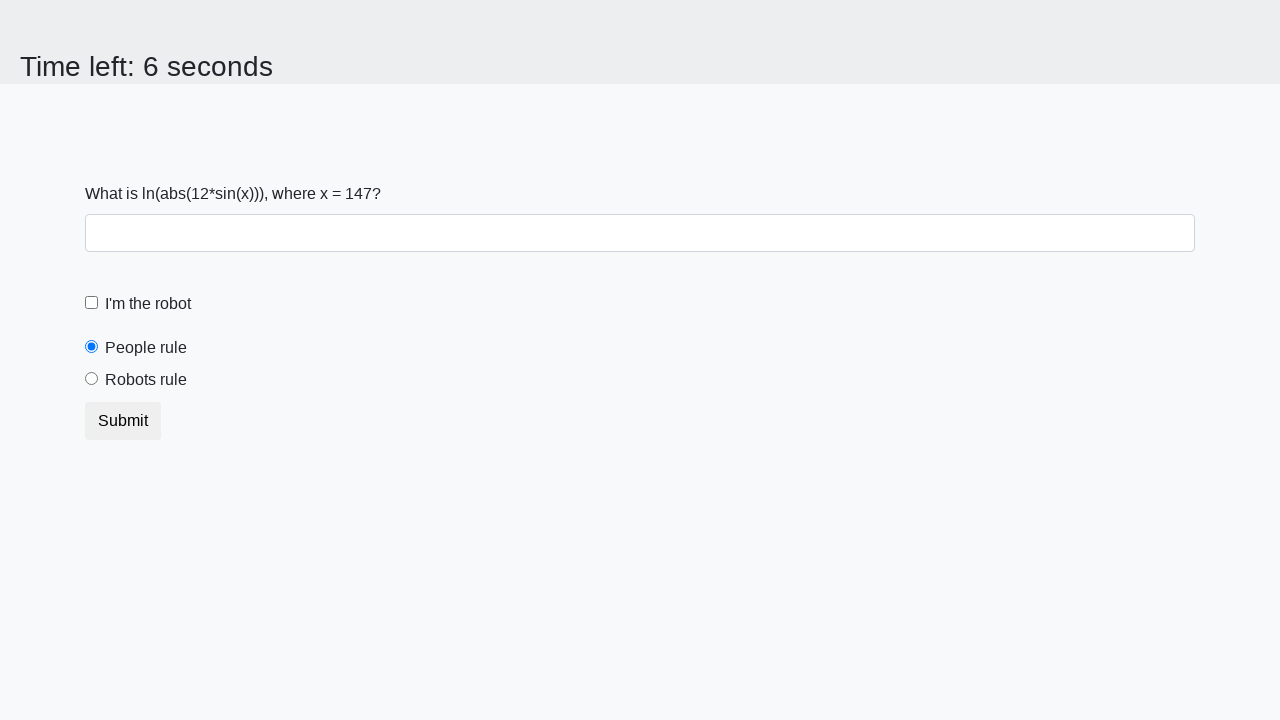

Calculated math challenge answer: log(abs(12*sin(147))) = 1.9890419214259354
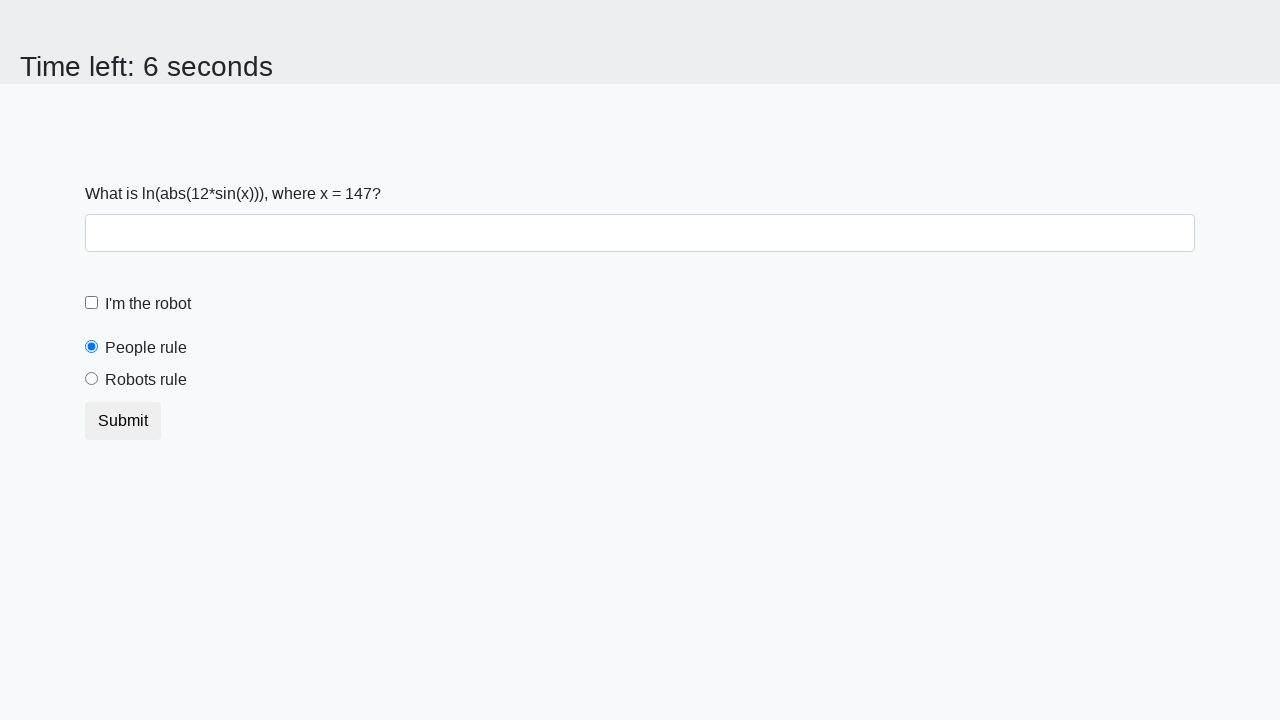

Filled #answer field with calculated value: 1.9890419214259354 on #answer
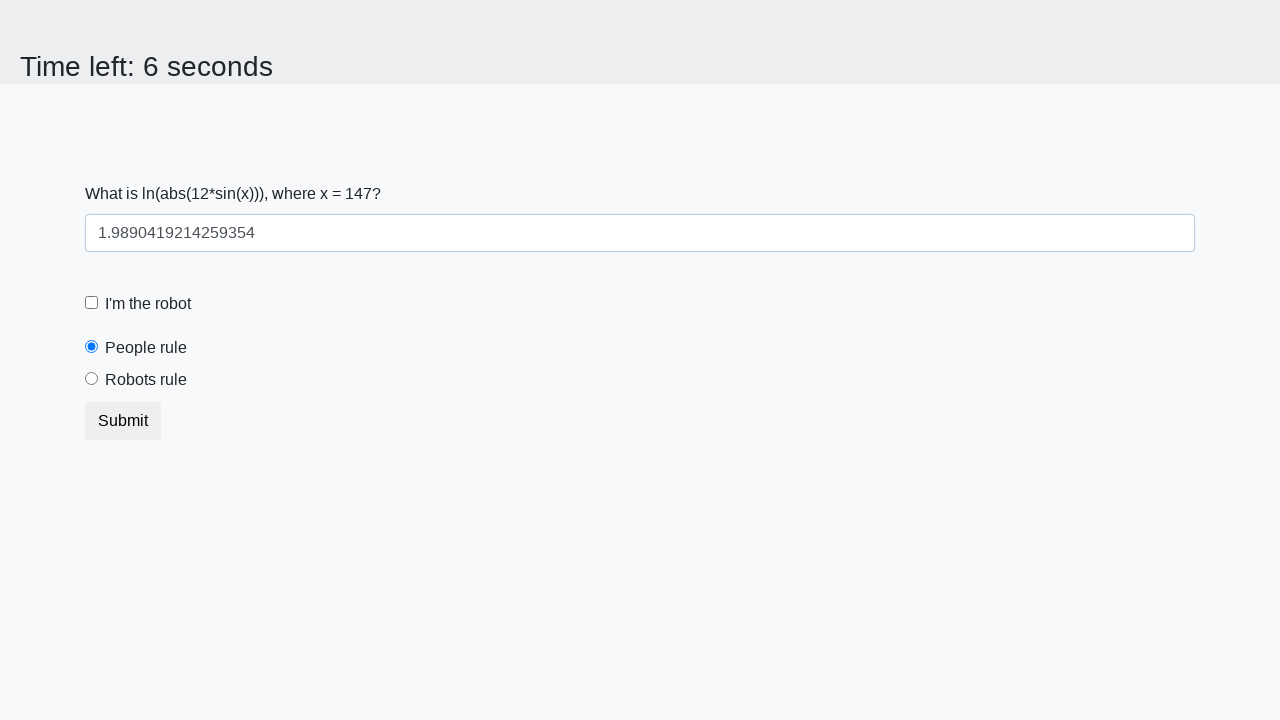

Checked the robot checkbox (#robotCheckbox) at (92, 303) on #robotCheckbox
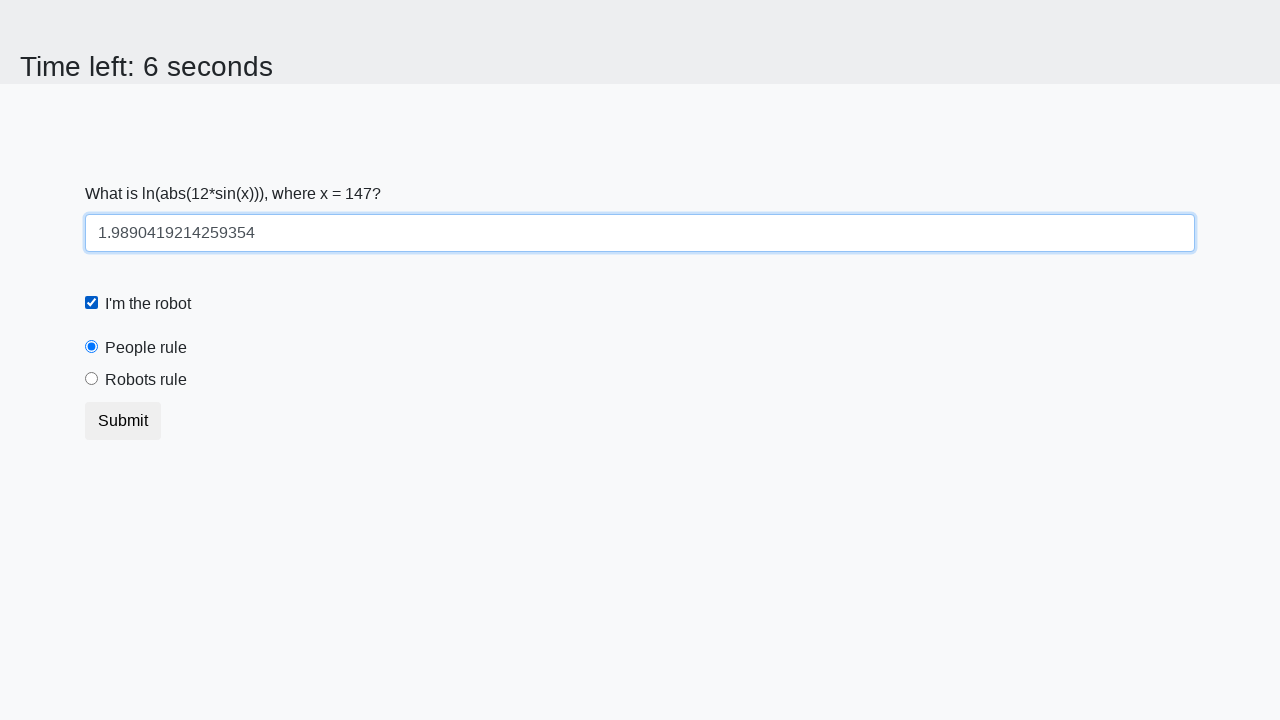

Selected the robots rule radio button (#robotsRule) at (92, 379) on #robotsRule
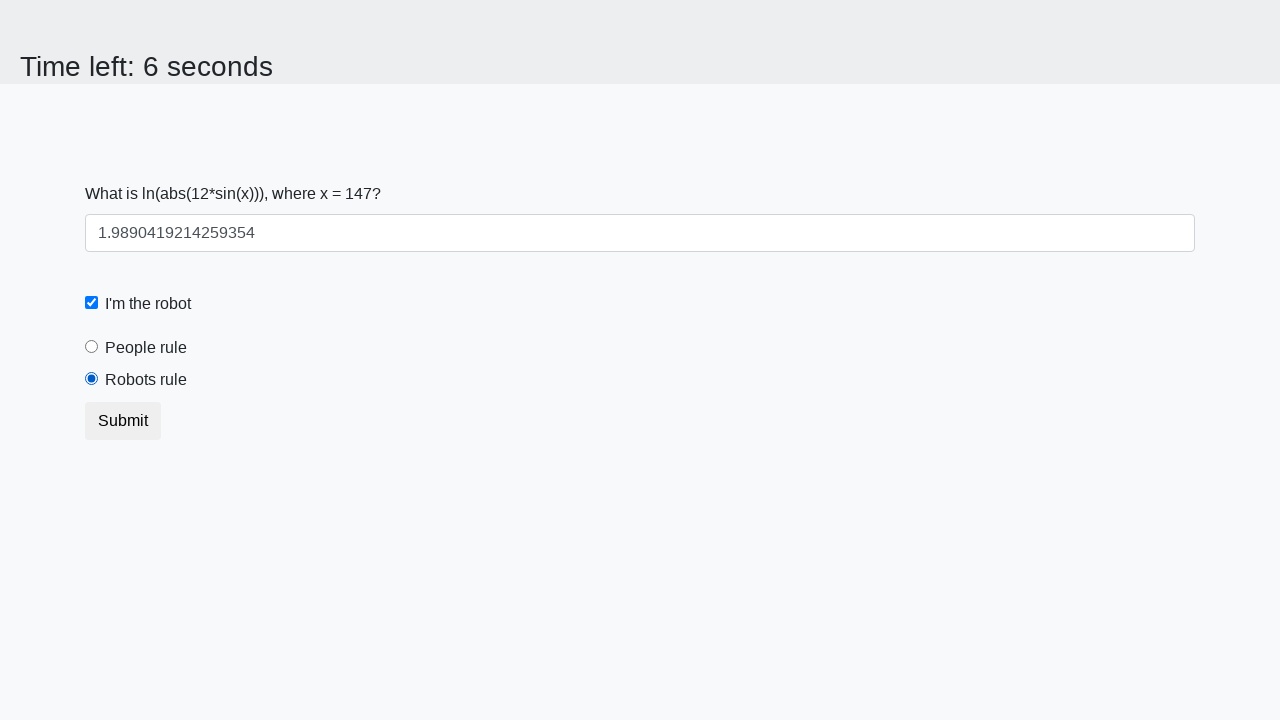

Clicked submit button to submit the math challenge form at (123, 421) on button[type='submit']
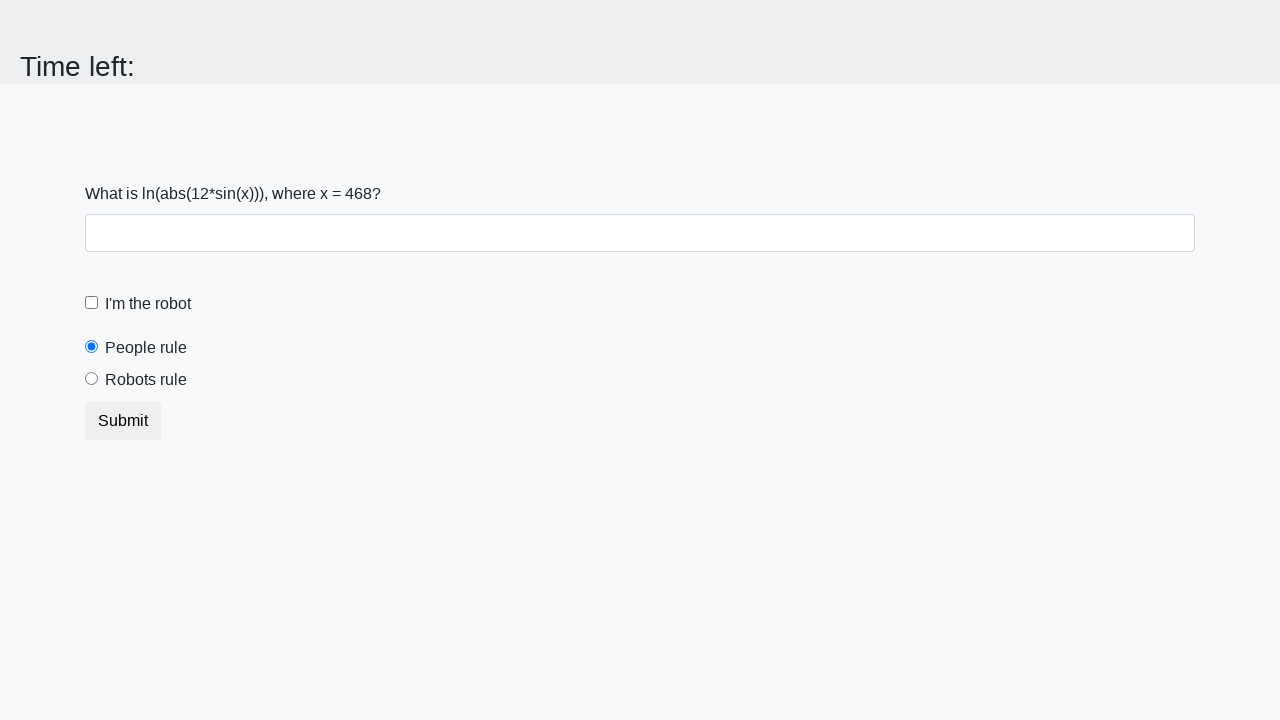

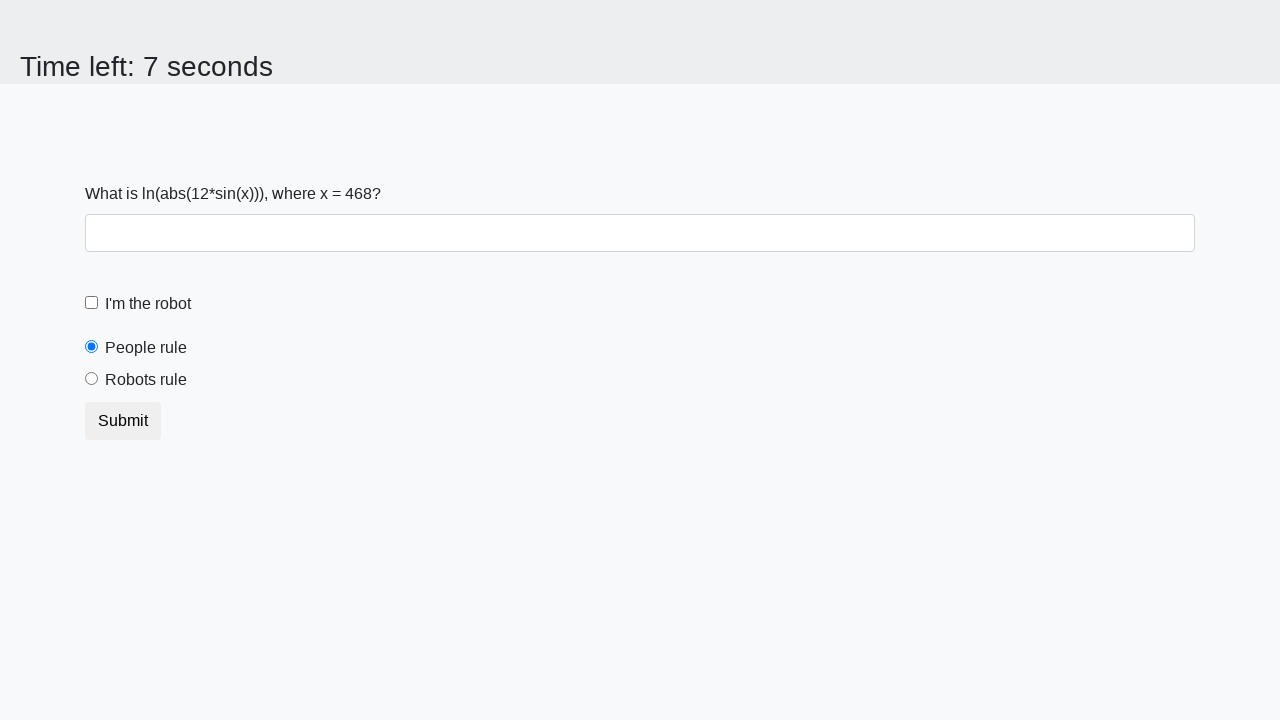